Navigates to DemoQA homepage and clicks on the Book Store Application section to verify it's accessible

Starting URL: https://demoqa.com/

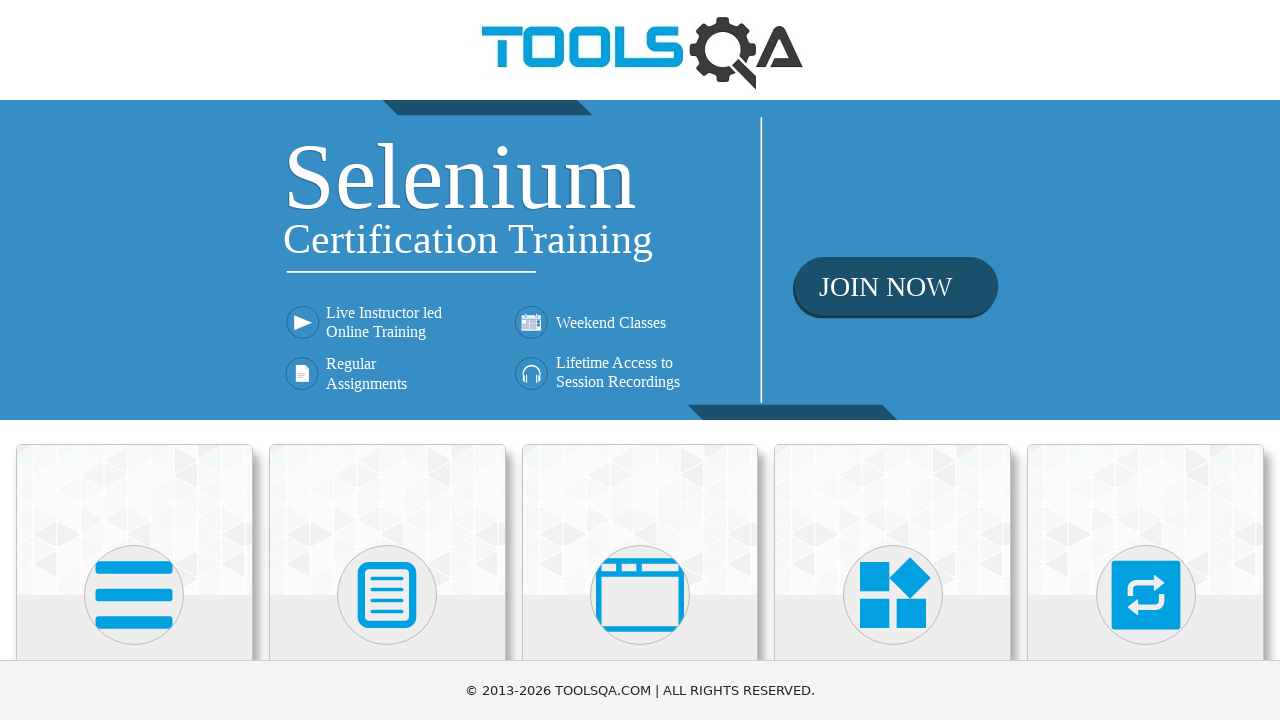

Navigated to DemoQA homepage and verified URL
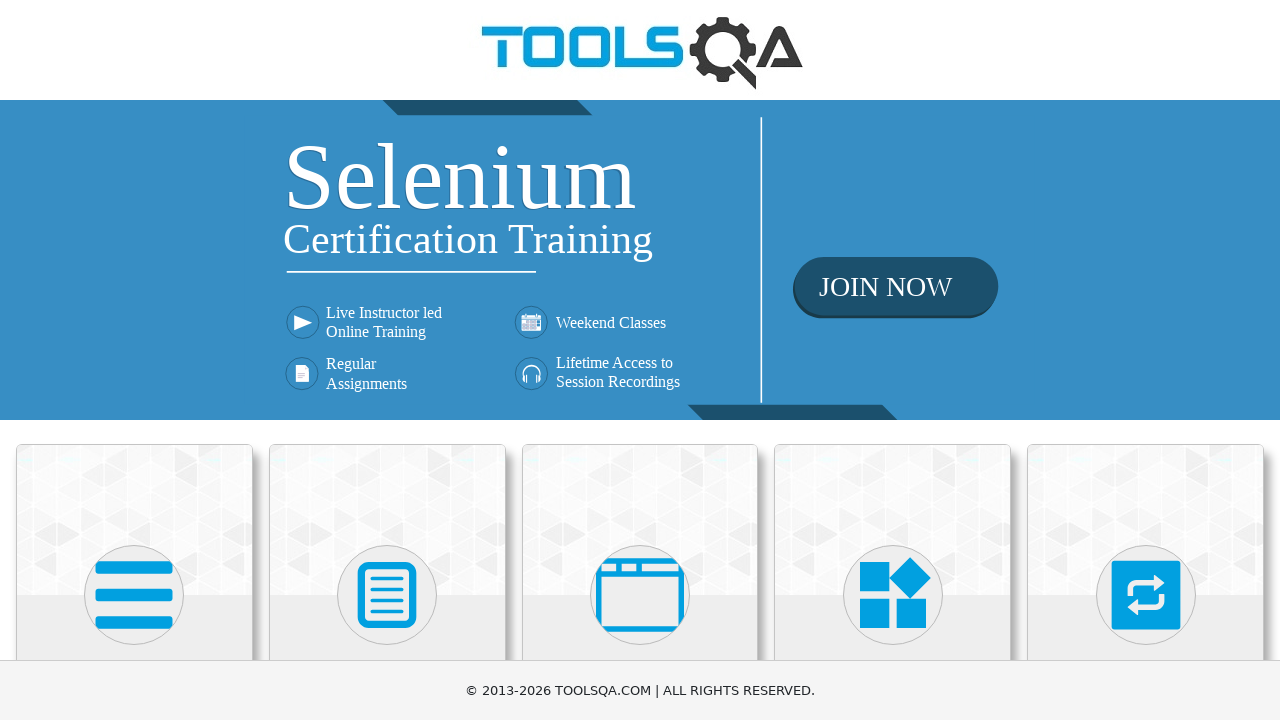

Book Store Application section is visible on the page
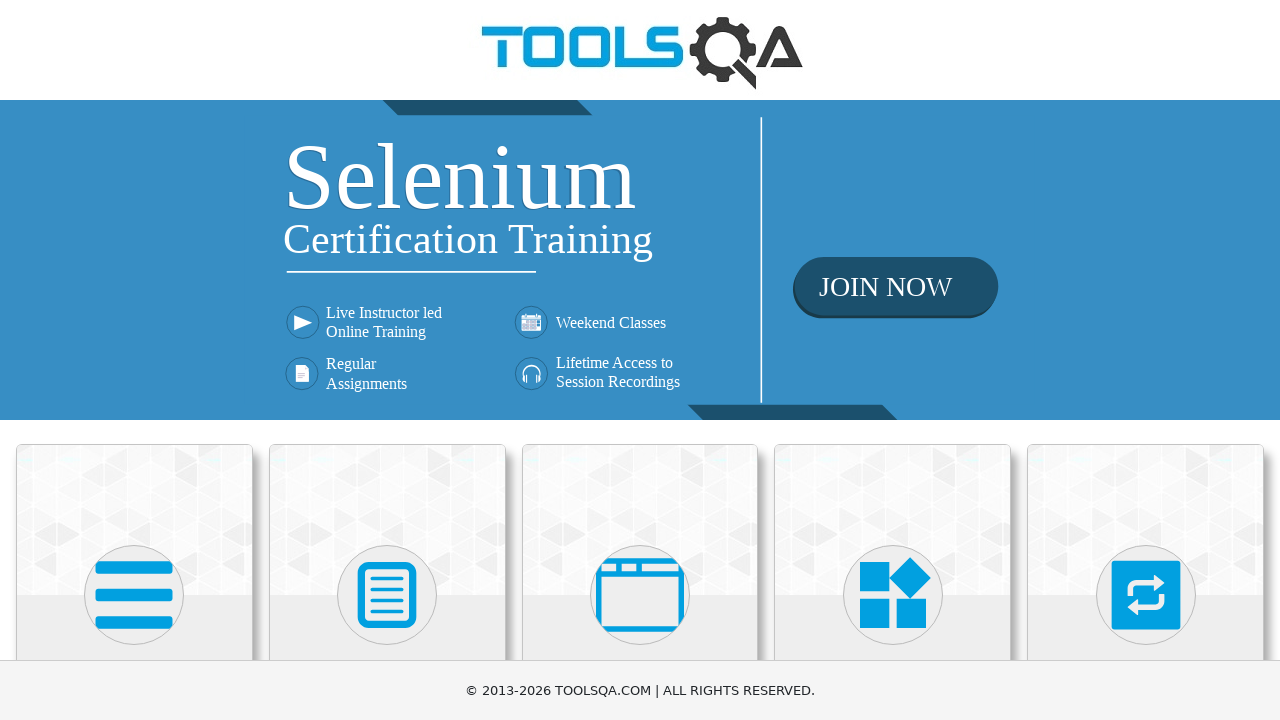

Clicked on Book Store Application section at (134, 461) on text=Book Store Application
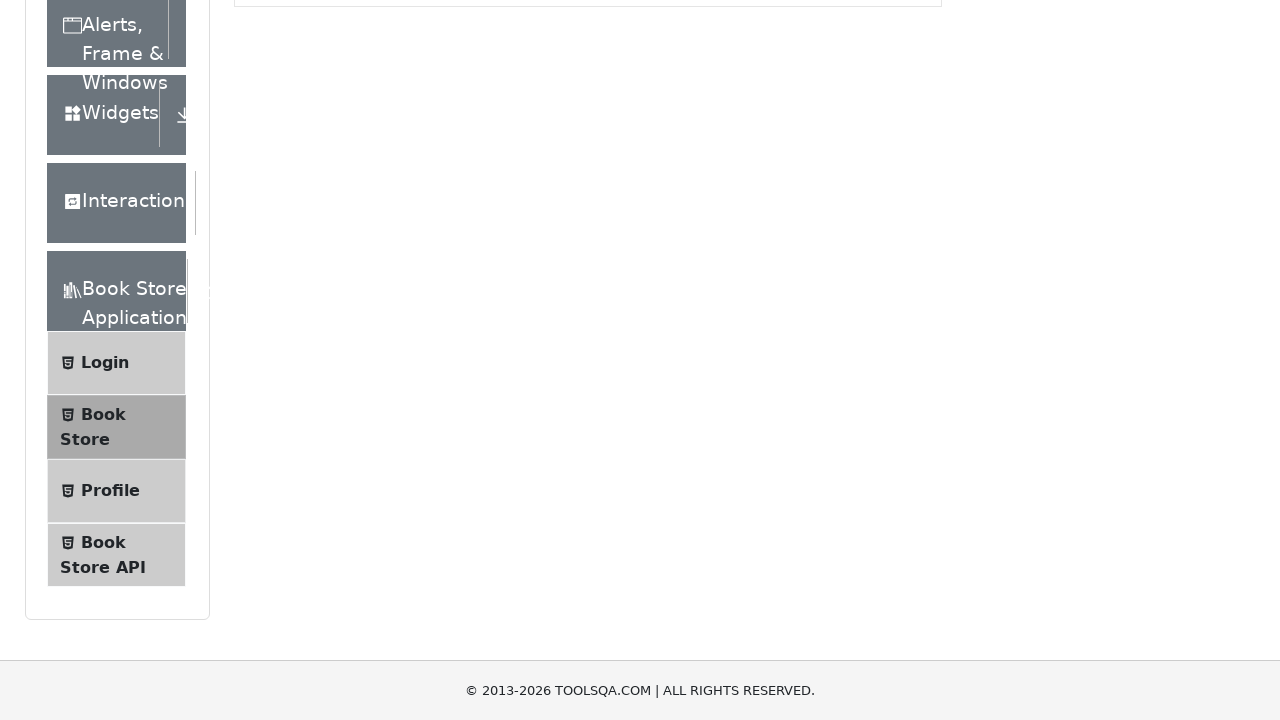

Page navigation completed and network became idle
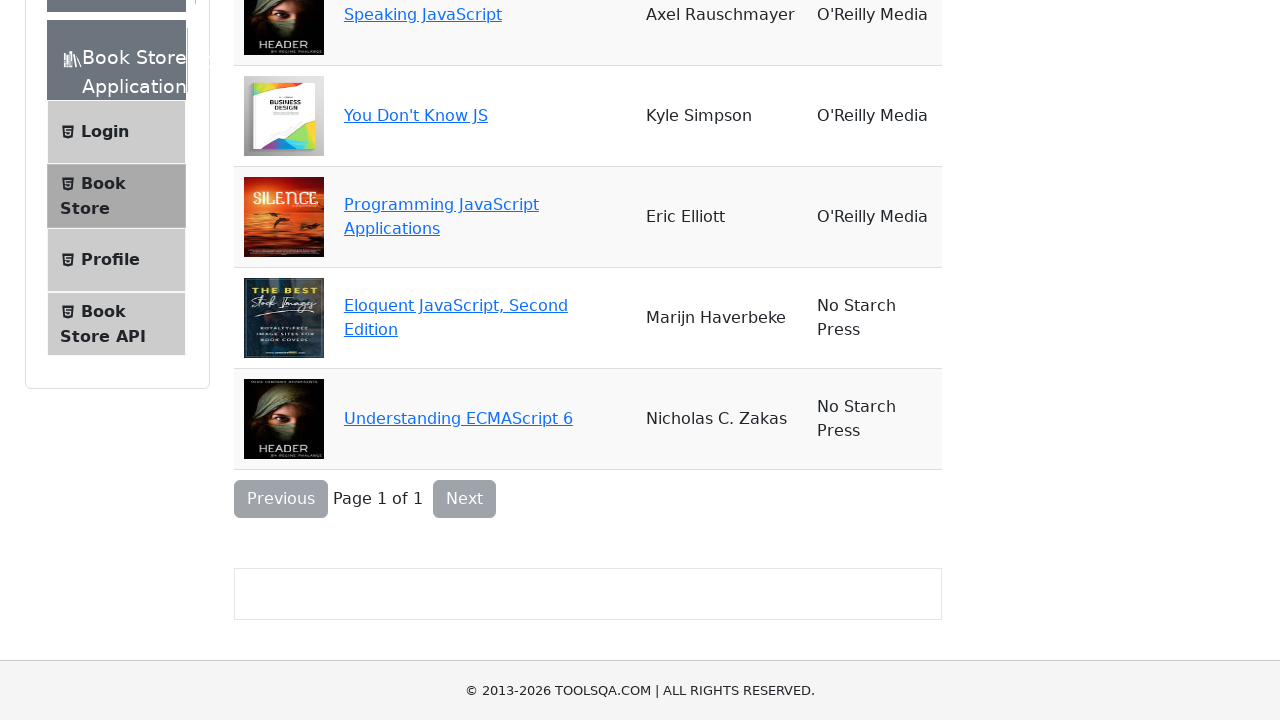

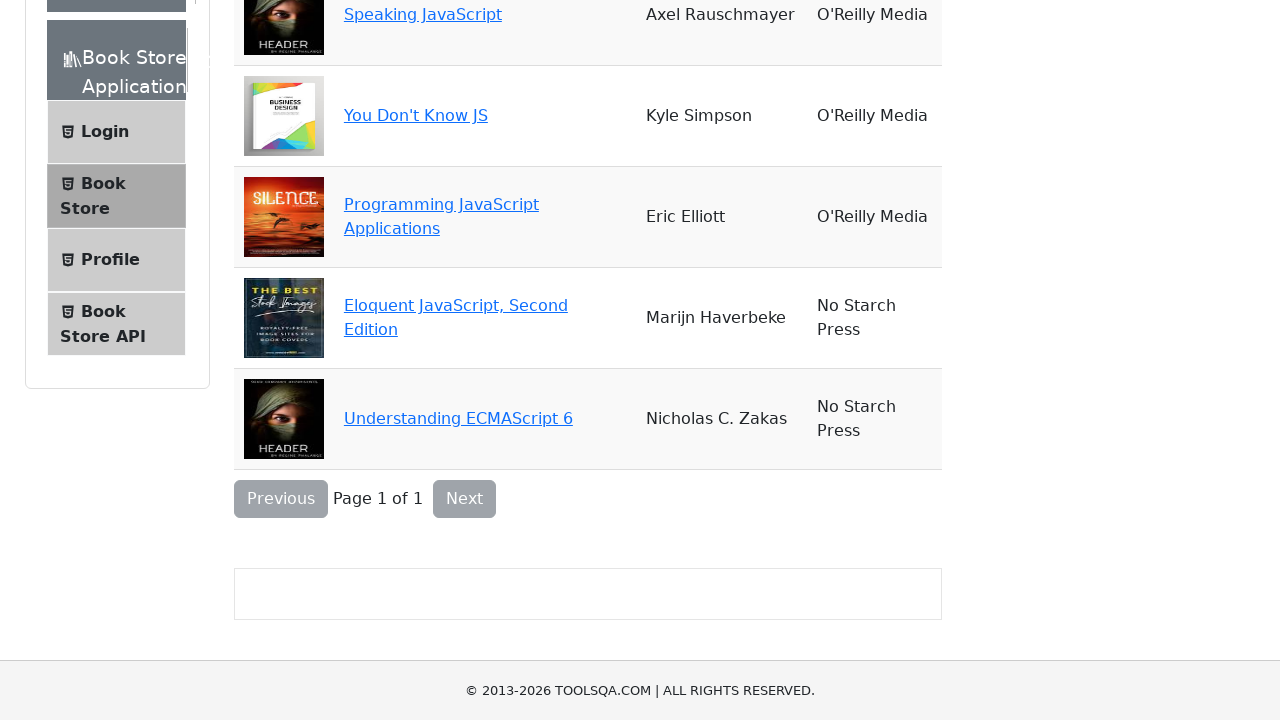